Tests dropdown selection functionality by reading two numbers from the page, calculating their sum, selecting that value from a dropdown, and submitting the form.

Starting URL: http://suninjuly.github.io/selects1.html

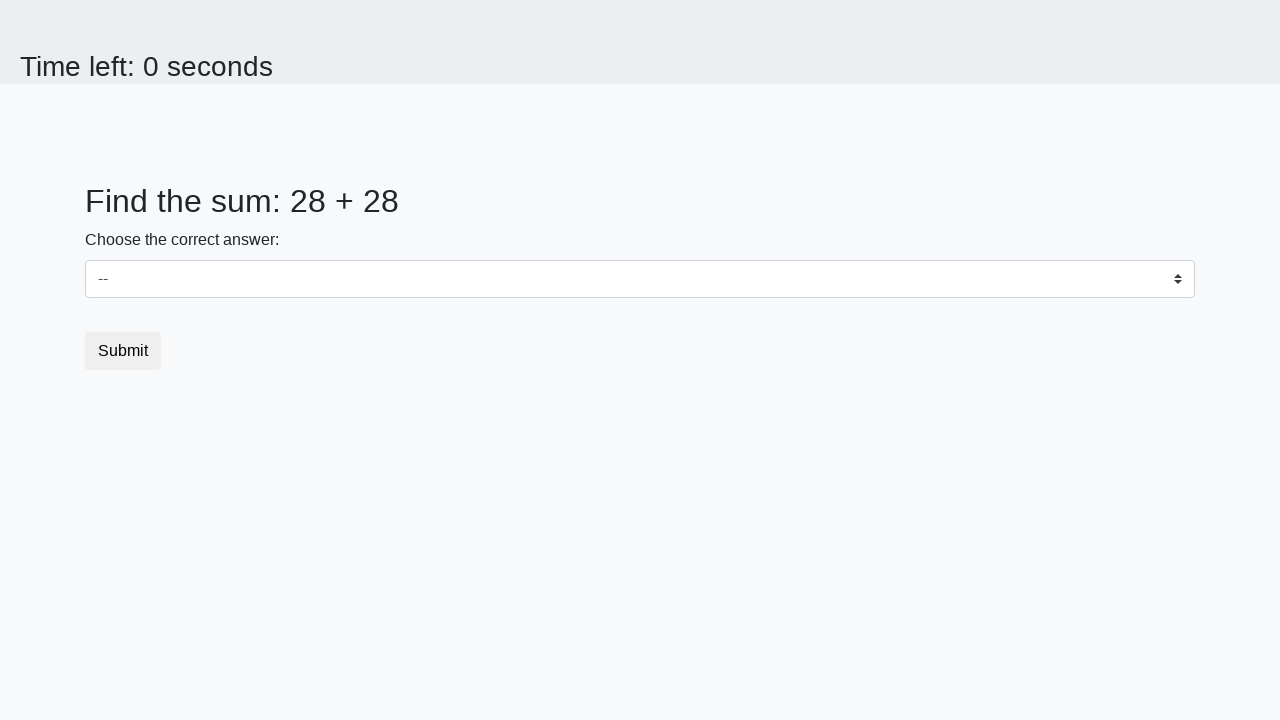

Retrieved first number from #num1 element
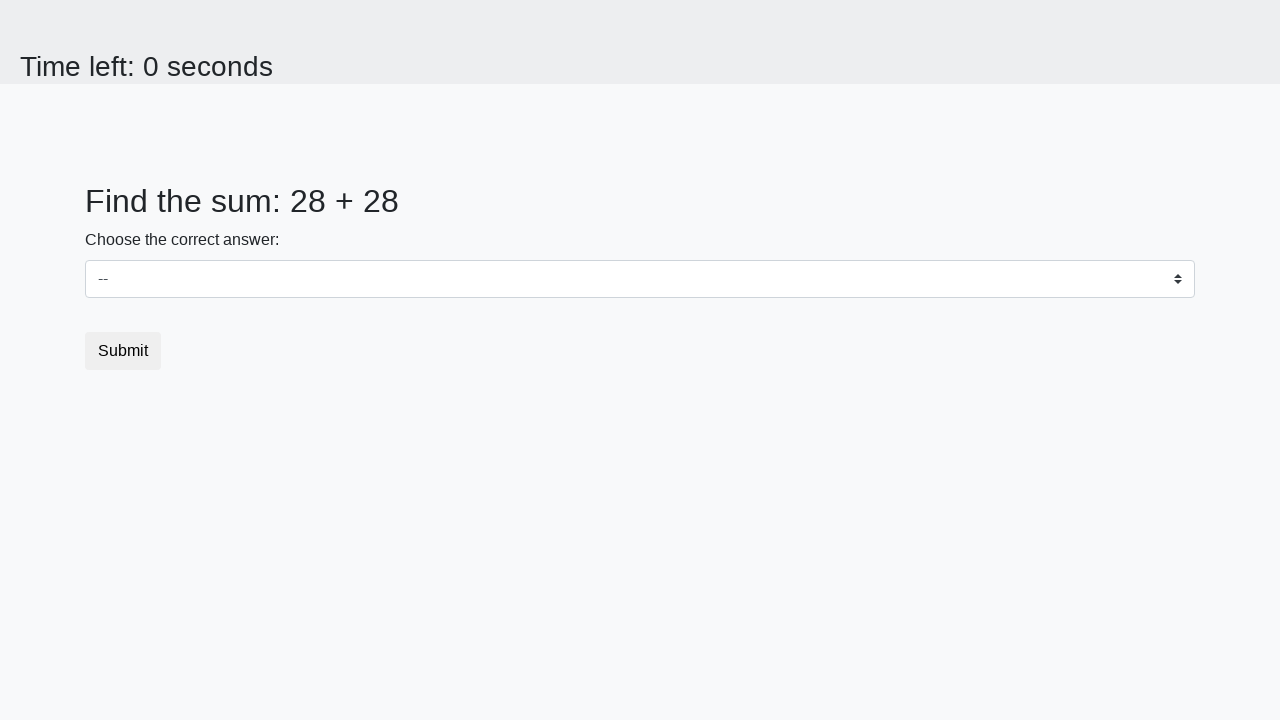

Retrieved second number from #num2 element
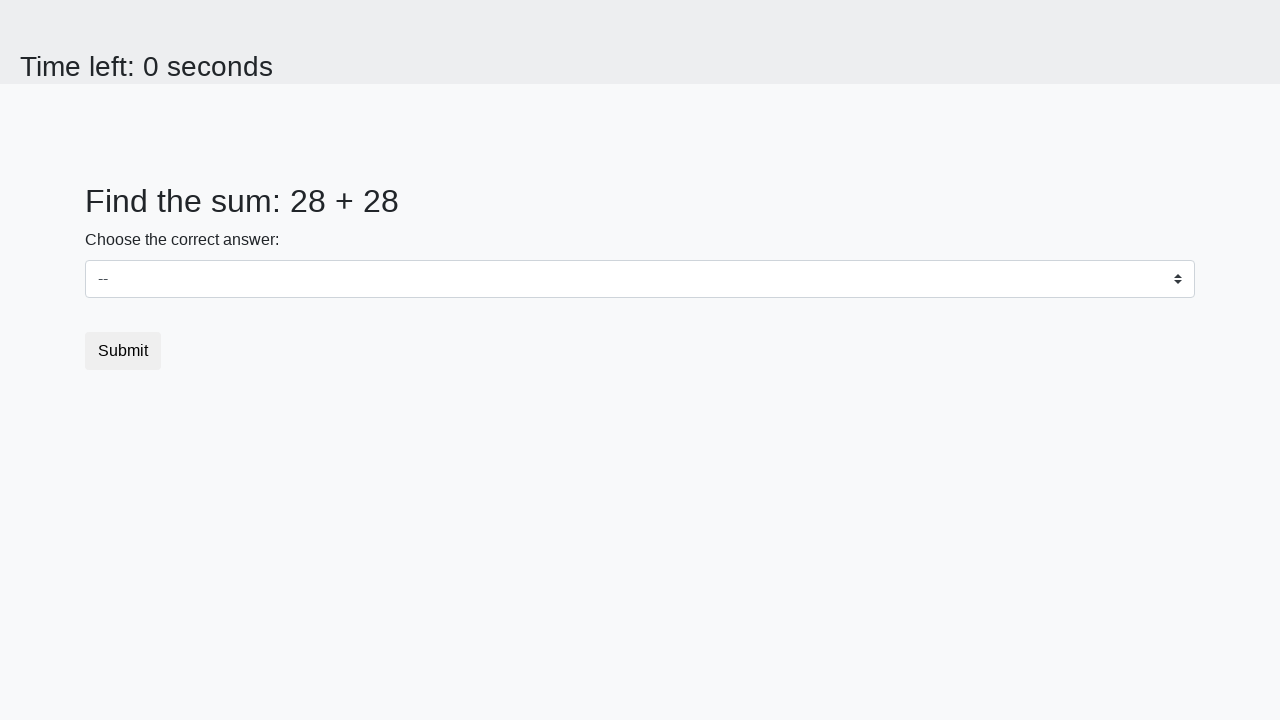

Calculated sum of 28 + 28 = 56
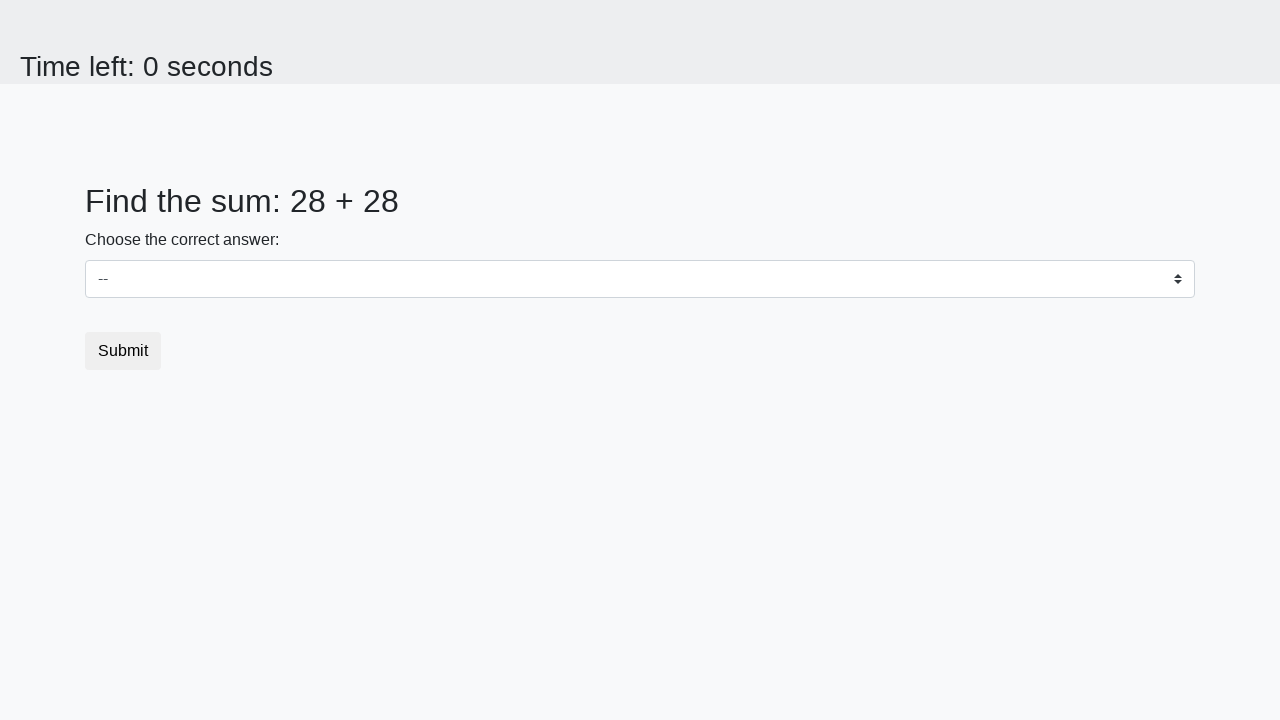

Selected value 56 from dropdown on select
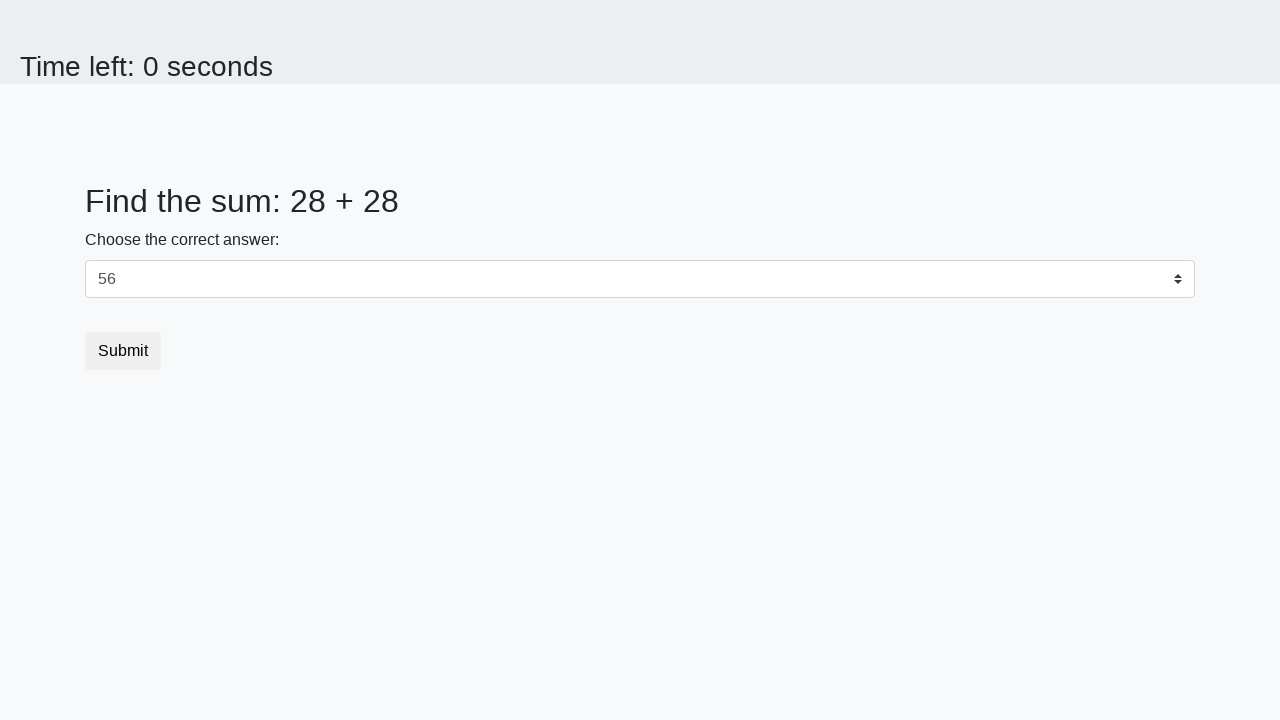

Clicked submit button to complete form at (123, 351) on button.btn
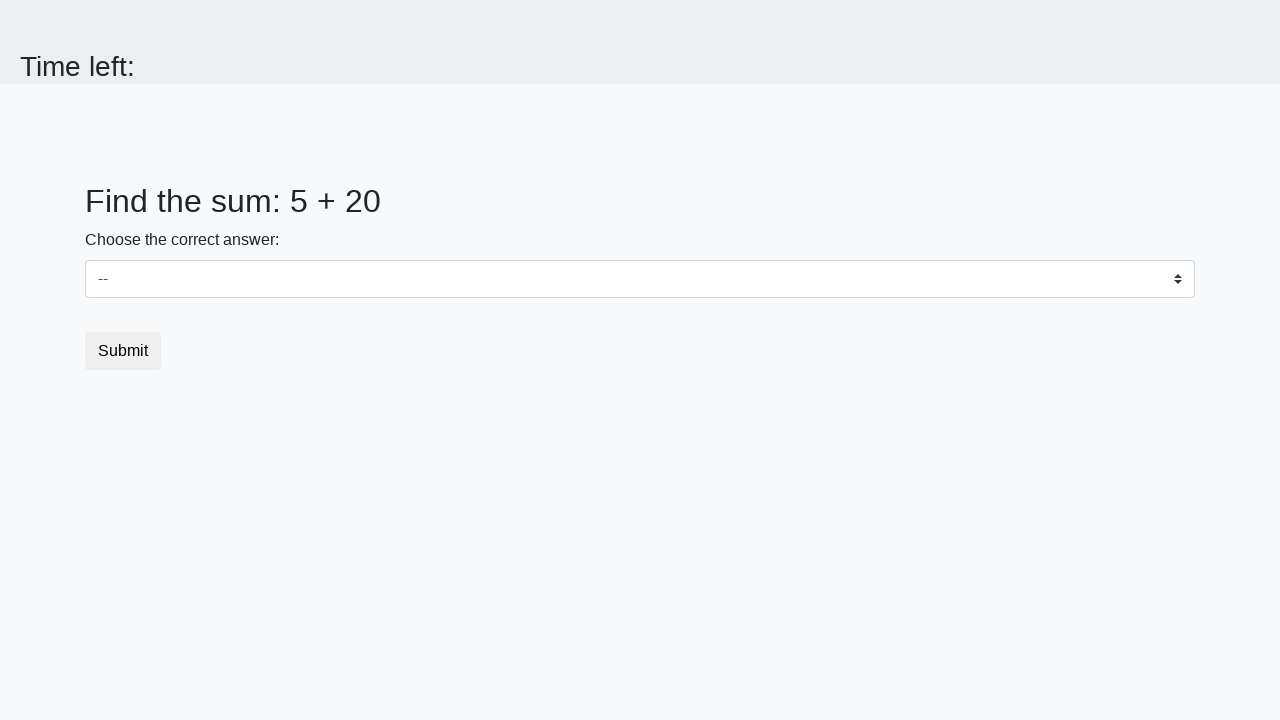

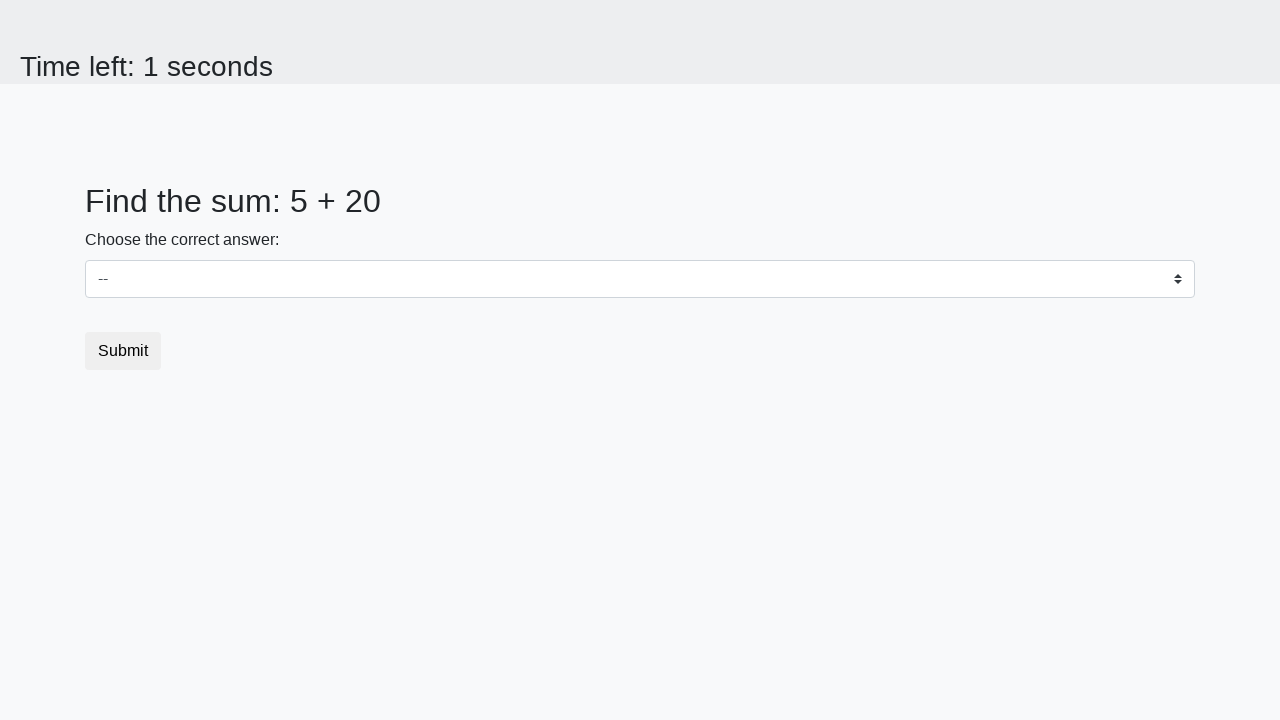